Tests the Gmail login page by filling the email/phone field and clicking the Next button

Starting URL: https://gmail.com

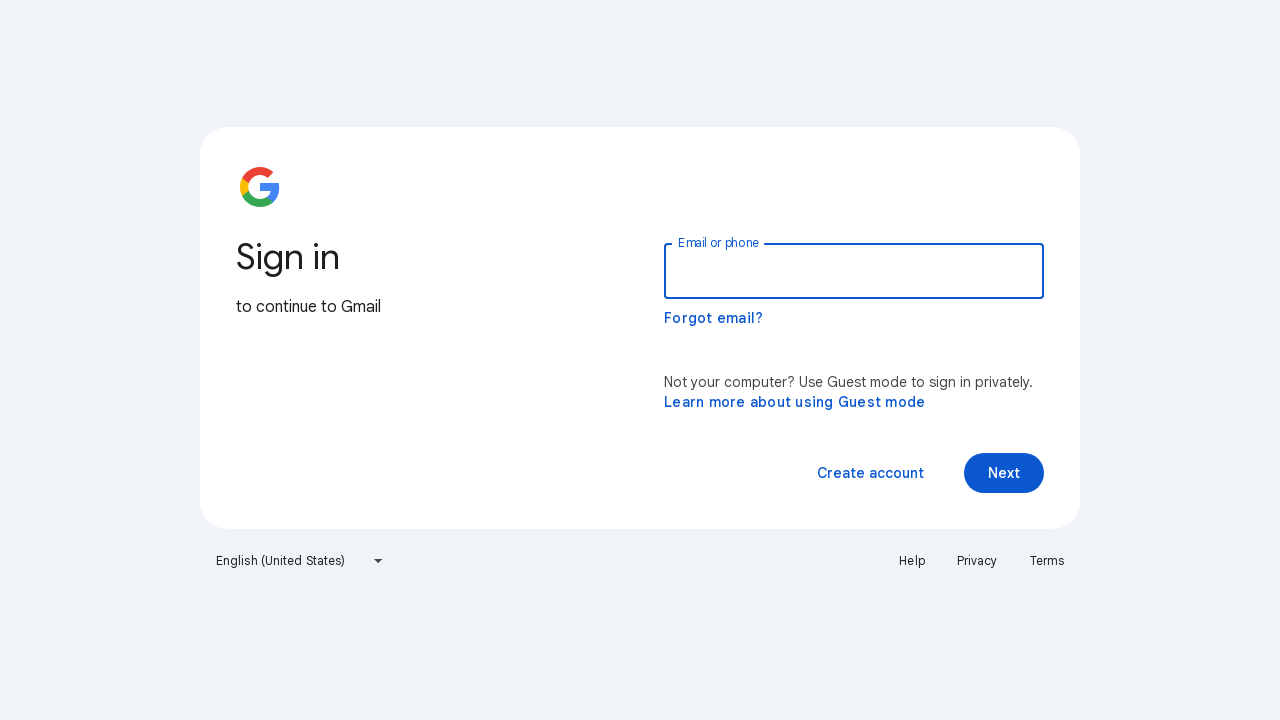

Clicked on email/phone input field at (854, 271) on input[name='identifier']
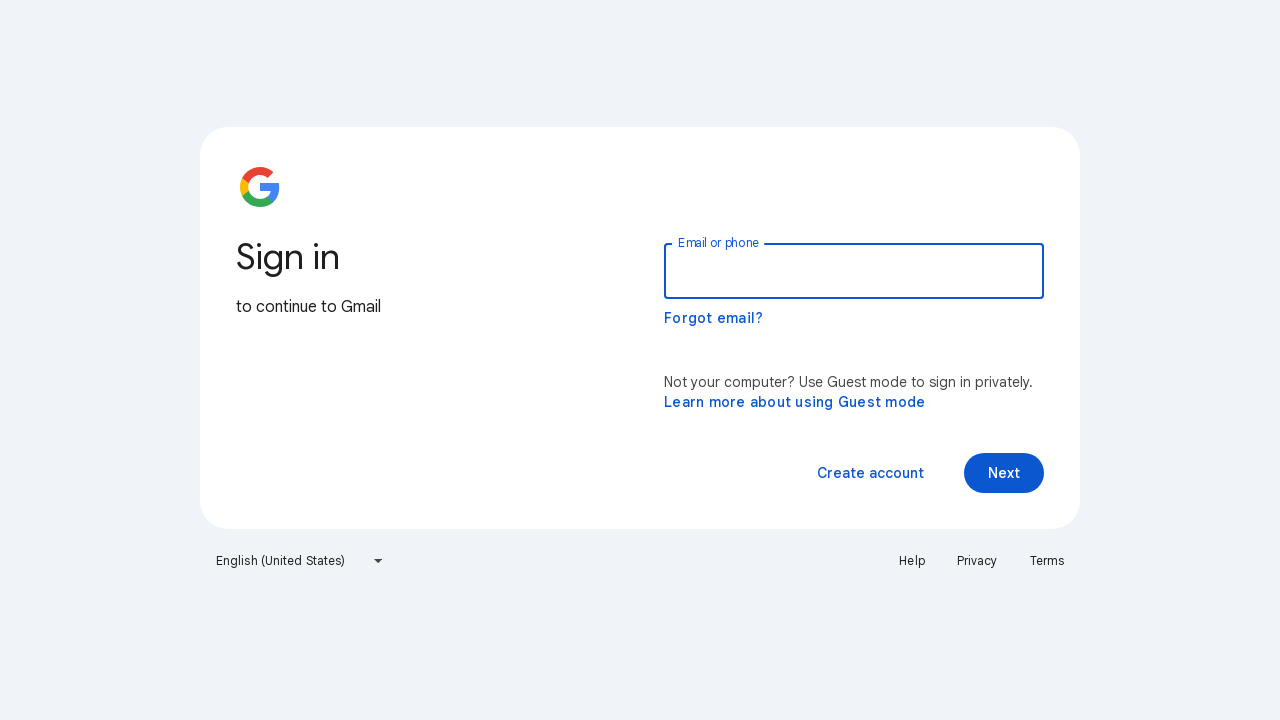

Filled email/phone field with '9959775757' on input[name='identifier']
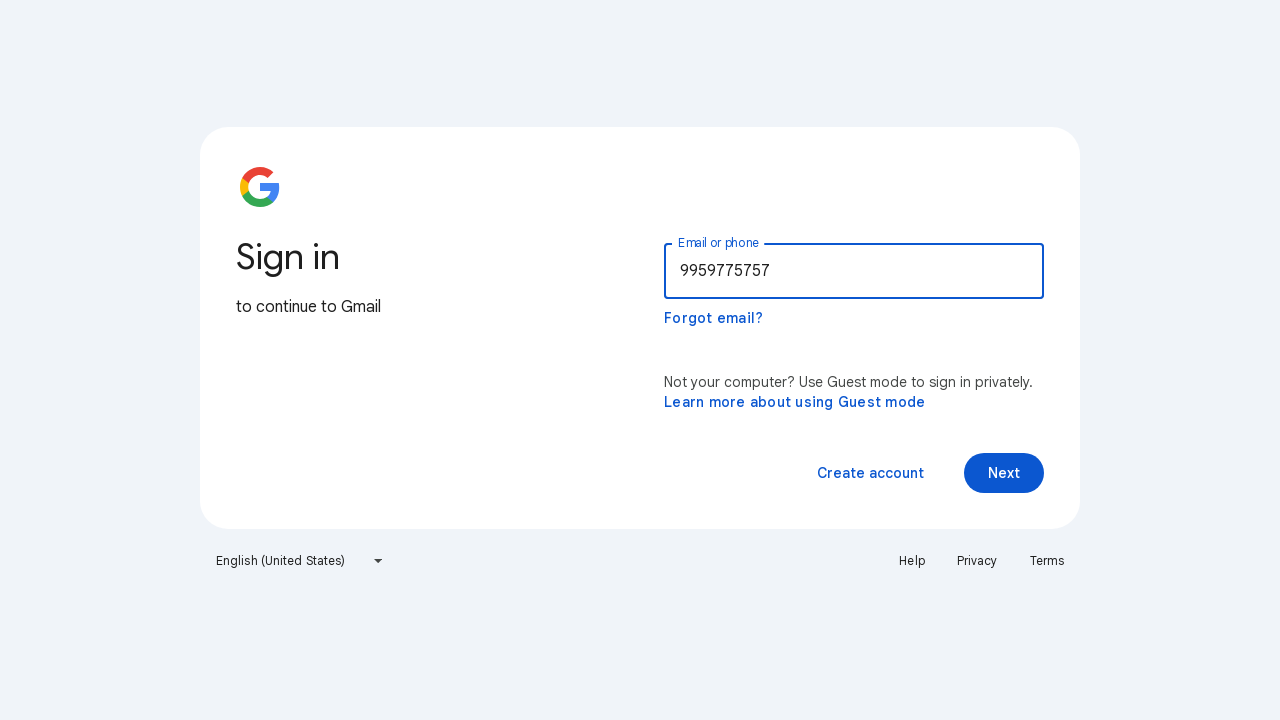

Clicked Next button to proceed with login at (1004, 473) on .VfPpkd-vQzf8d >> nth=1
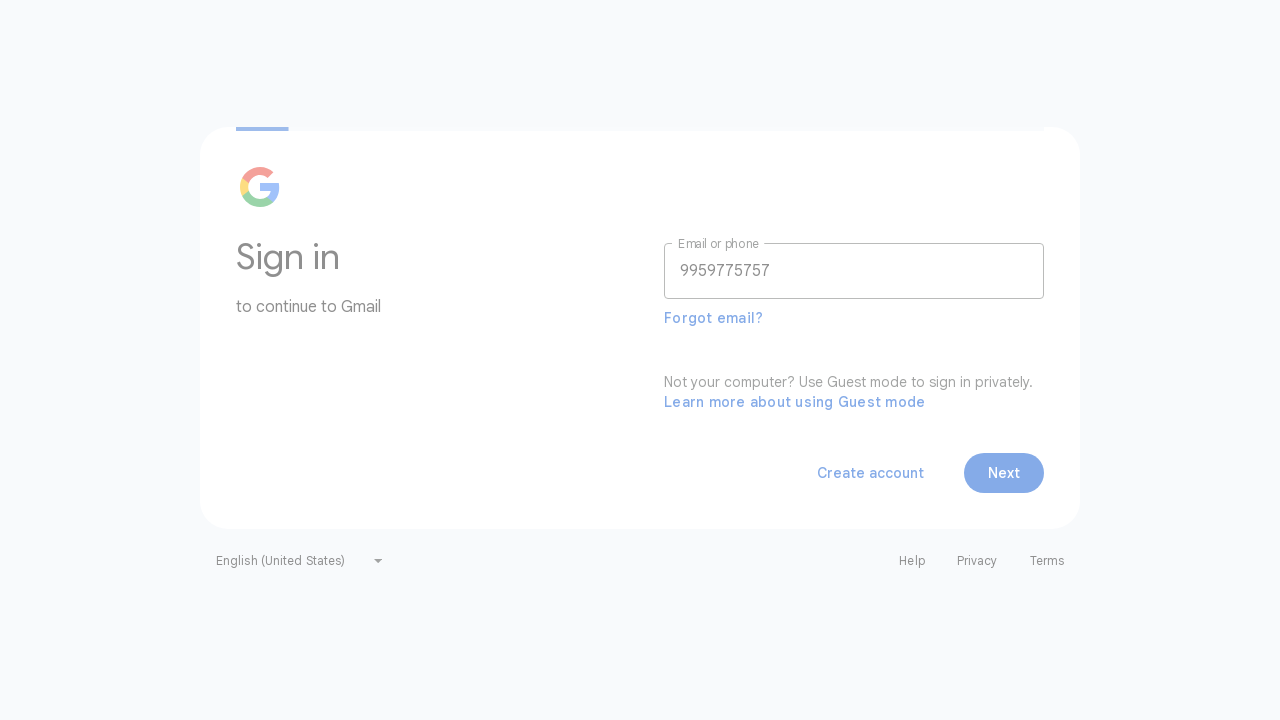

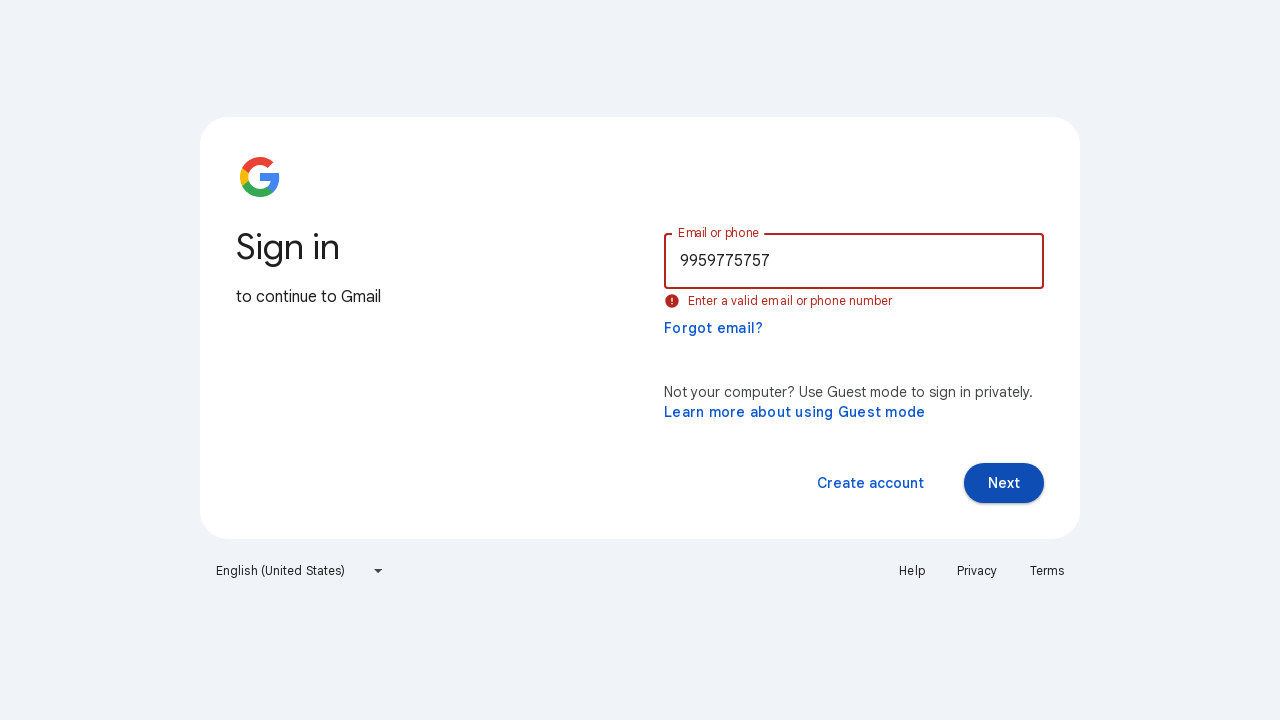